Tests that the "Подробнее о сервисе" (More about the service) link is displayed and clickable, and verifies that clicking it navigates away from the homepage.

Starting URL: https://www.mts.by/

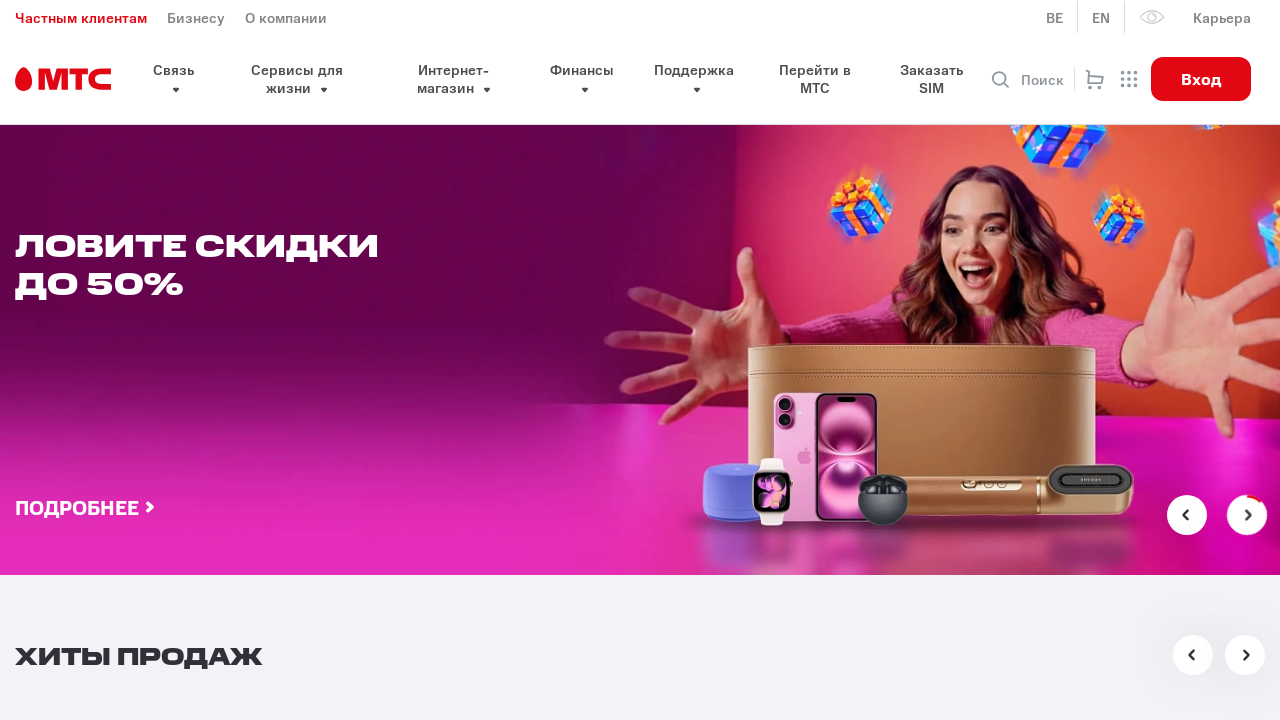

Located and waited for 'Подробнее о сервисе' link to become visible
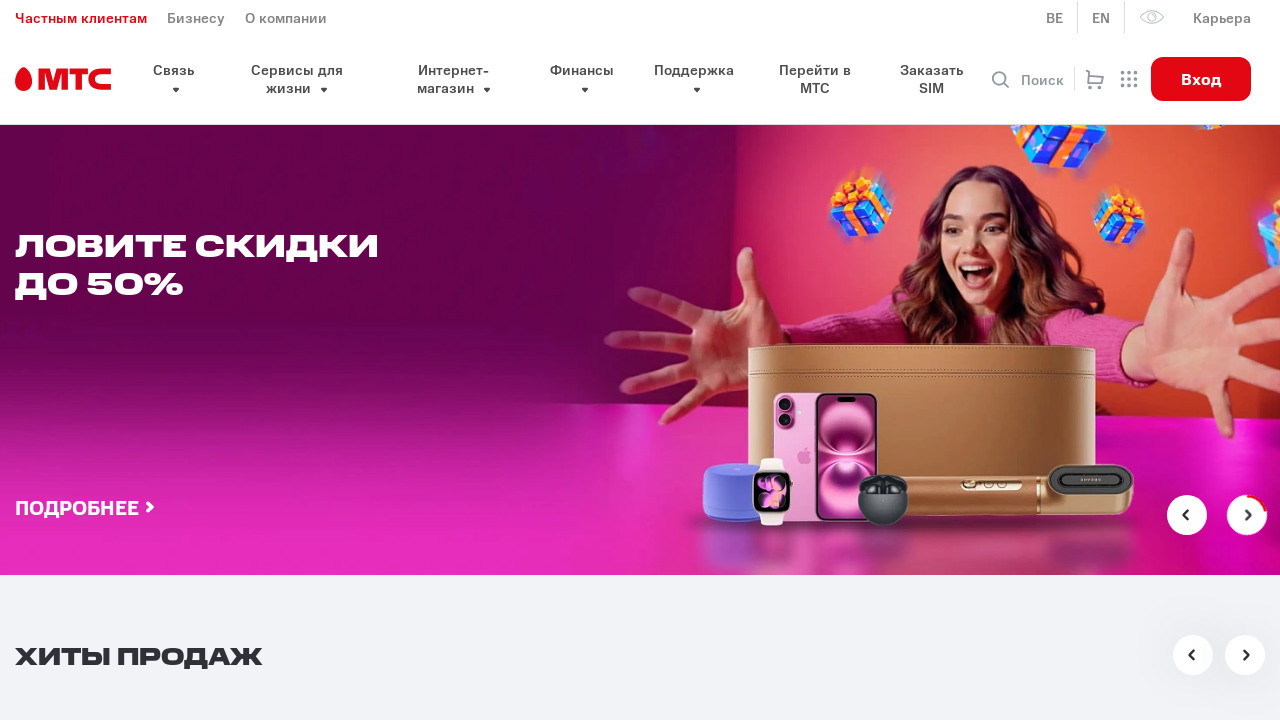

Clicked on 'Подробнее о сервисе' link at (190, 361) on xpath=//a[text()='Подробнее о сервисе']
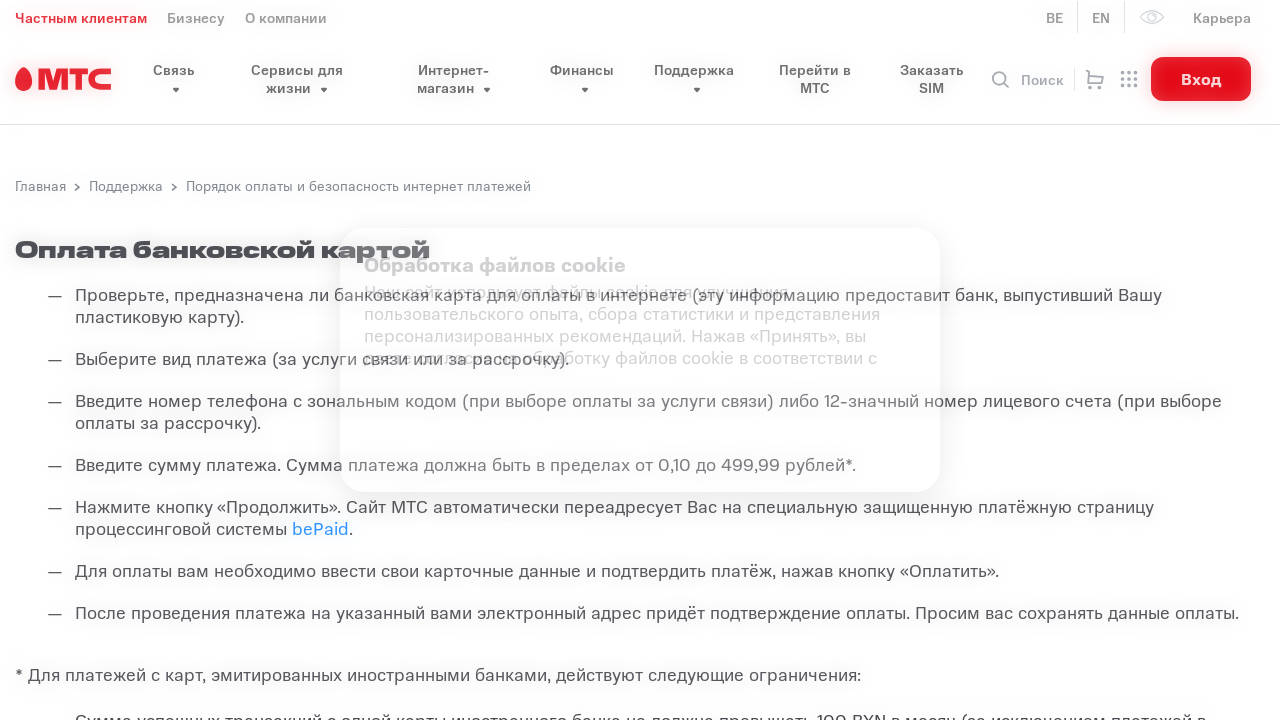

Waited for page navigation to complete (networkidle state)
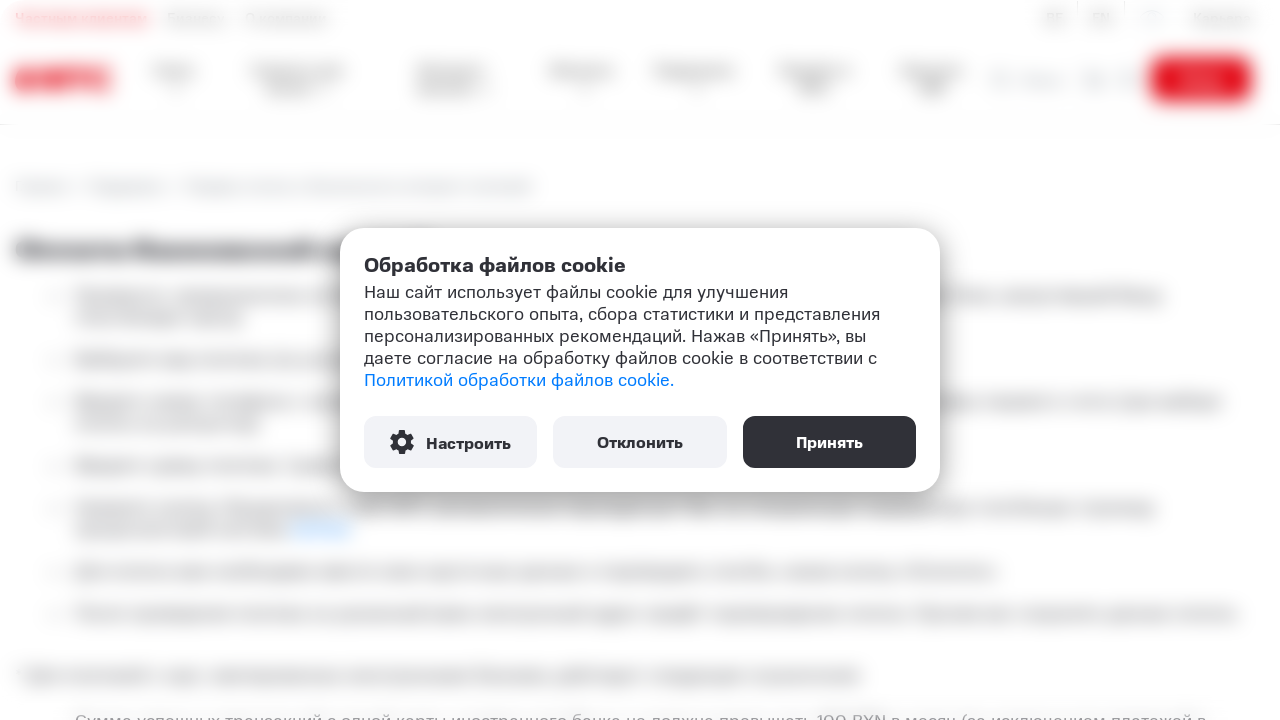

Verified that URL changed from homepage (assertion passed)
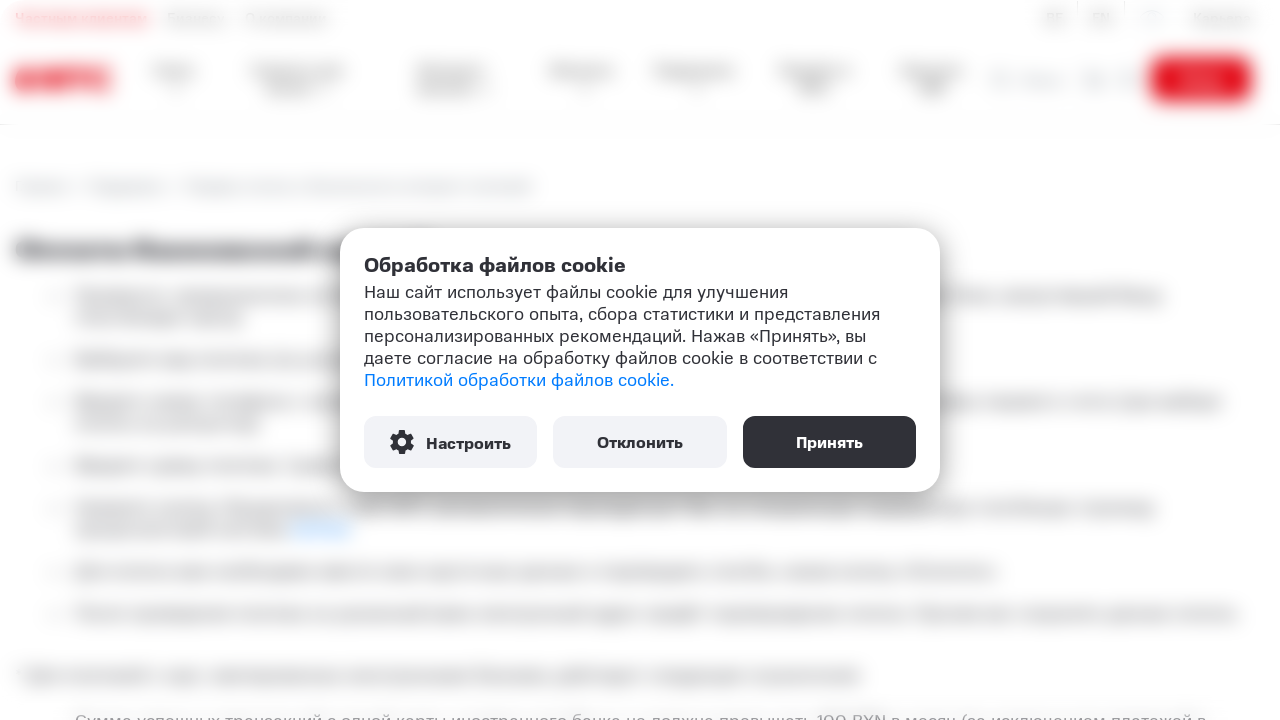

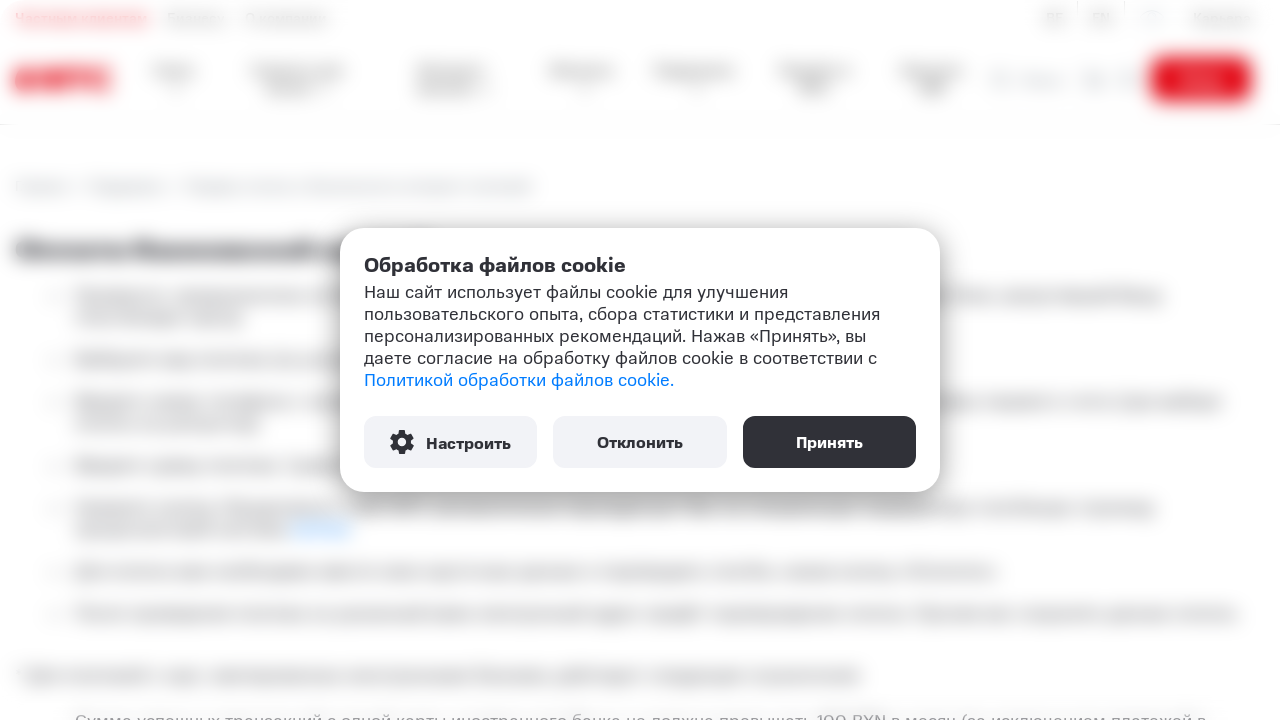